Tests checkbox functionality by clicking on the Mercedes-Benz checkbox

Starting URL: https://www.letskodeit.com/practice

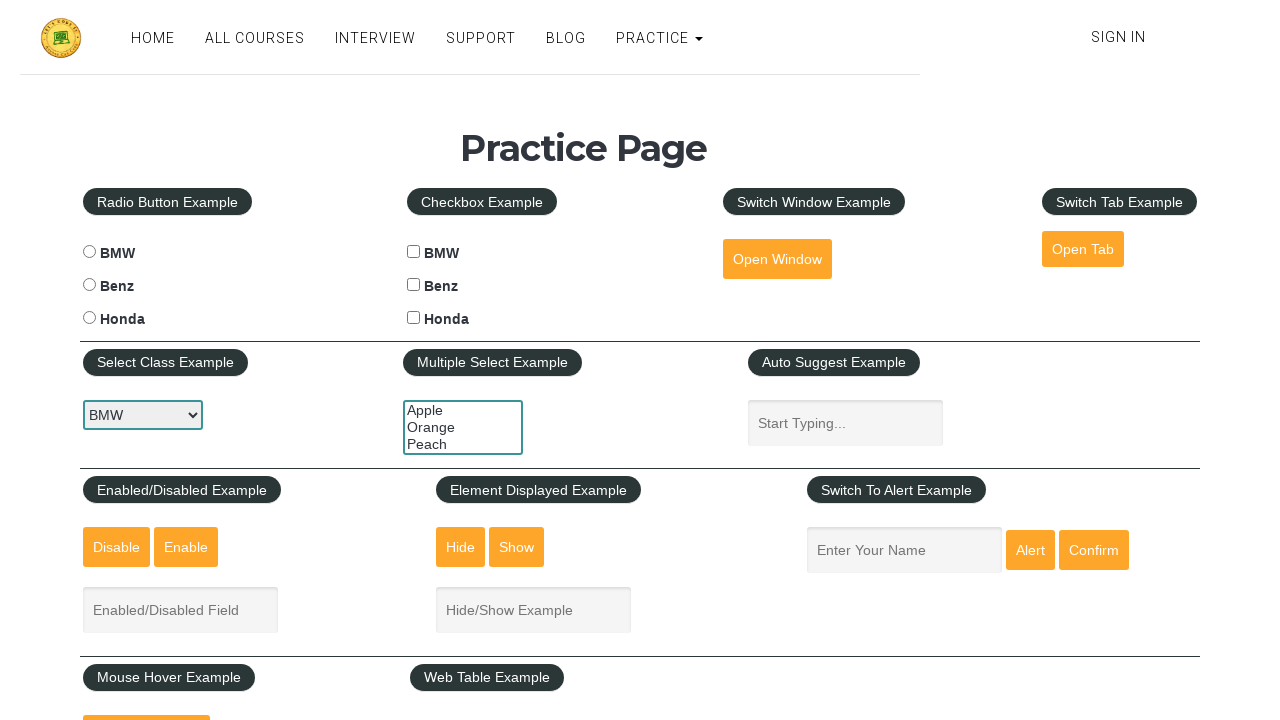

Clicked on the Mercedes-Benz checkbox at (414, 285) on xpath=//input[@type='checkbox' and @value='benz']
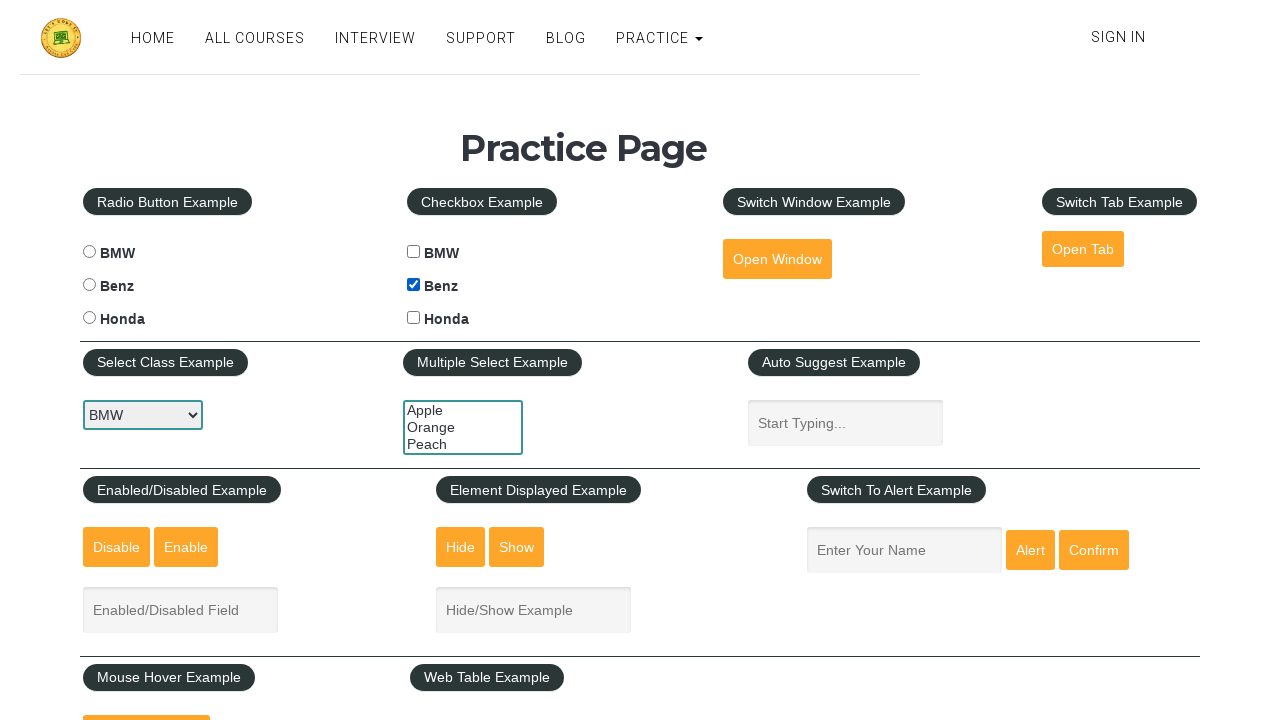

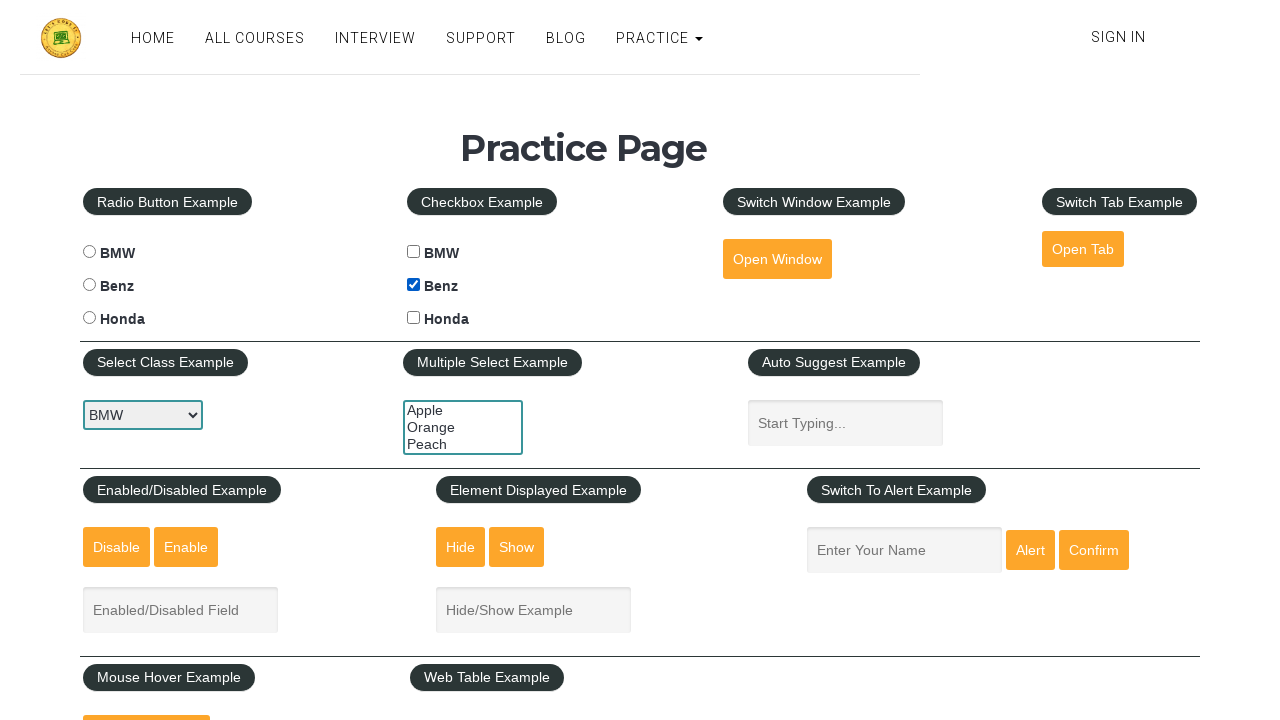